Tests triangle existence condition where sum of two sides equals the third side (5, 5, 10)

Starting URL: http://www.vanilton.net/triangulo/#

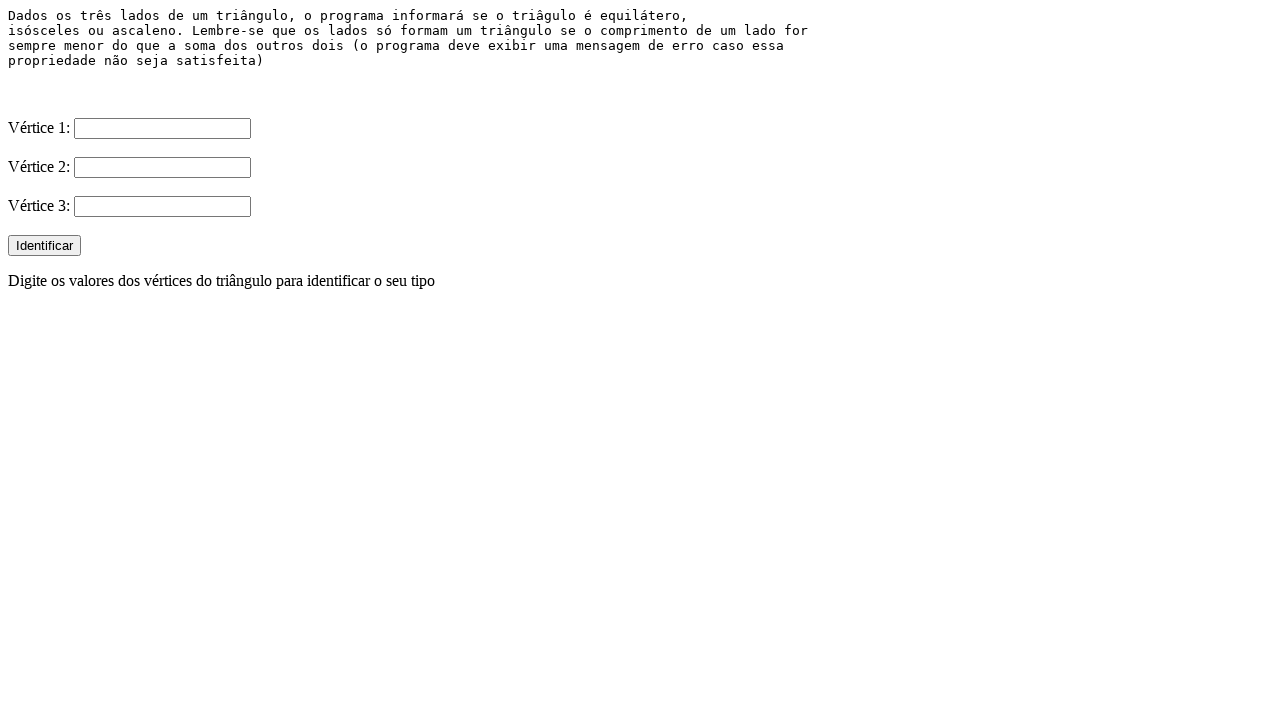

Filled side A with value 5 on input[name='V1']
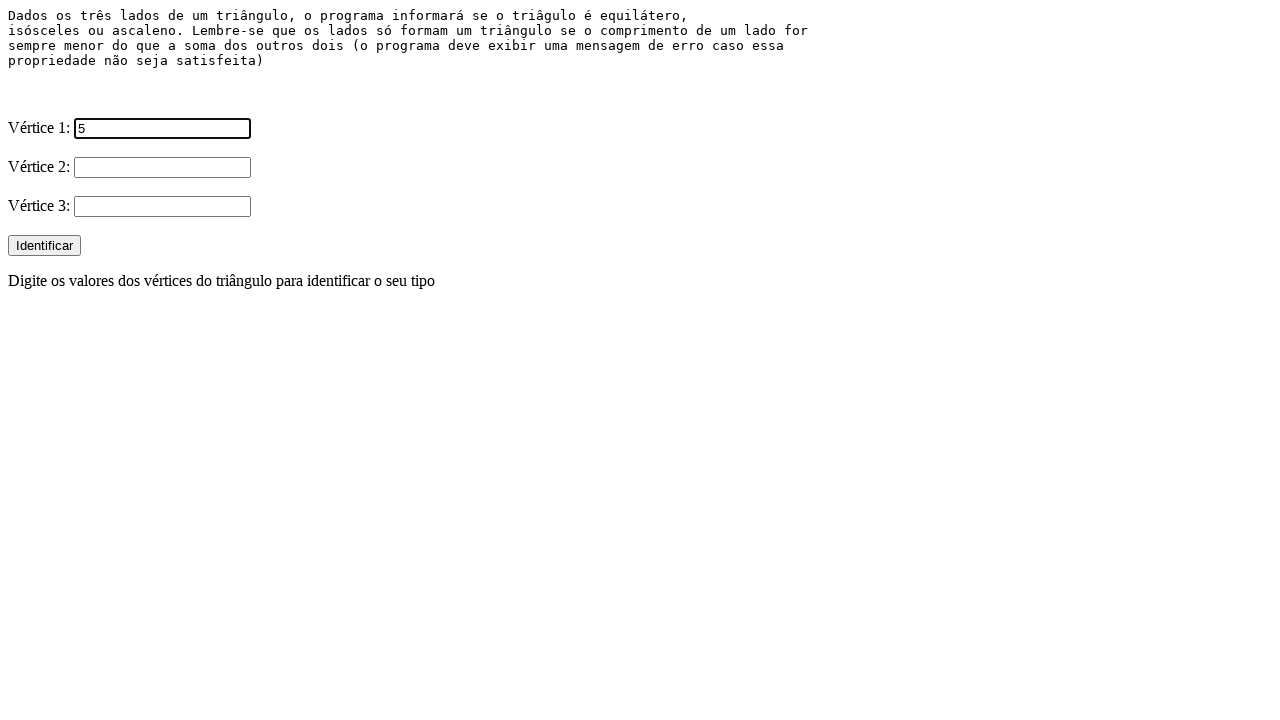

Filled side B with value 5 on input[name='V2']
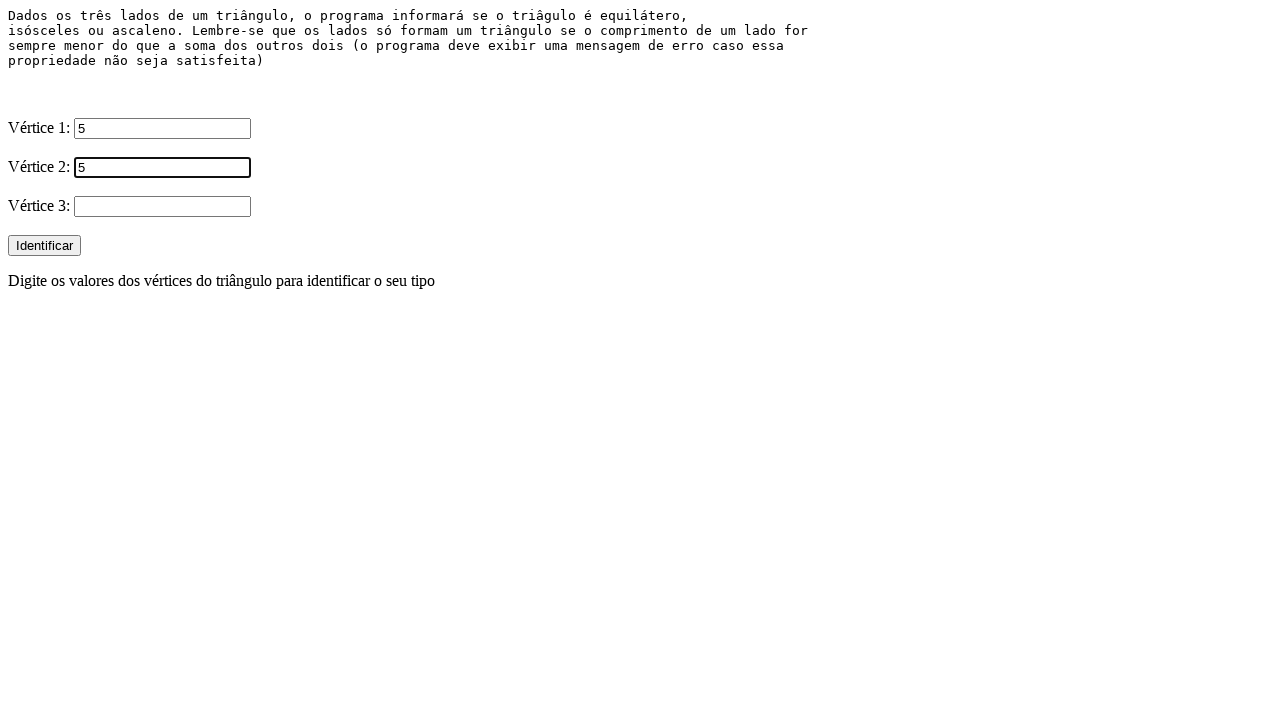

Filled side C with value 10 (sum of A + B) on input[name='V3']
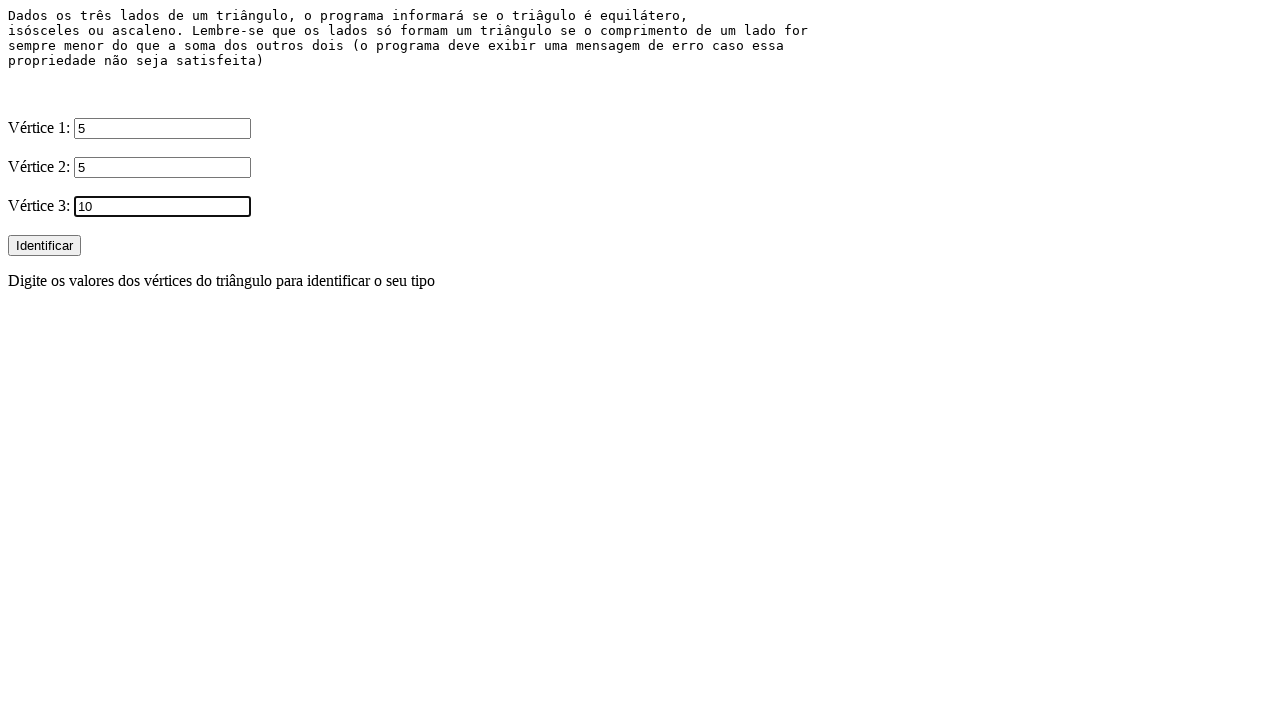

Clicked submit button to test triangle existence condition at (44, 246) on xpath=/html/body/form/input[4]
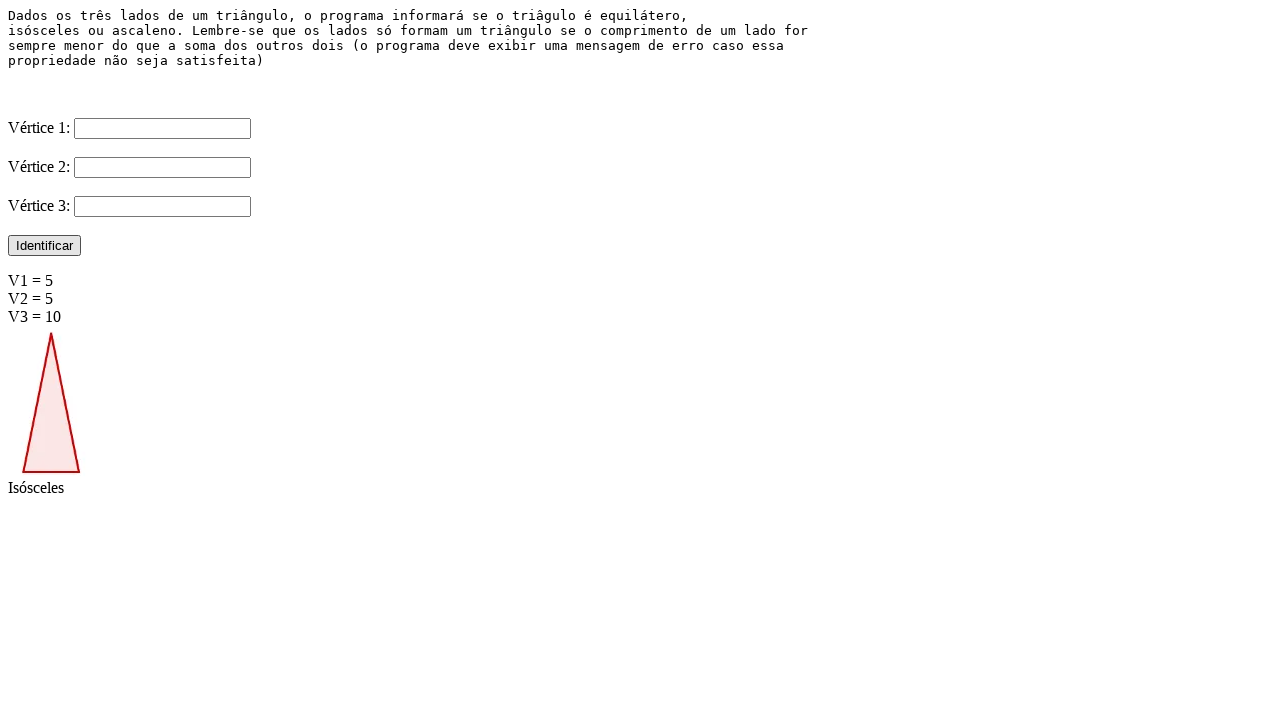

Result displayed for boundary case where side_A + side_B = side_C
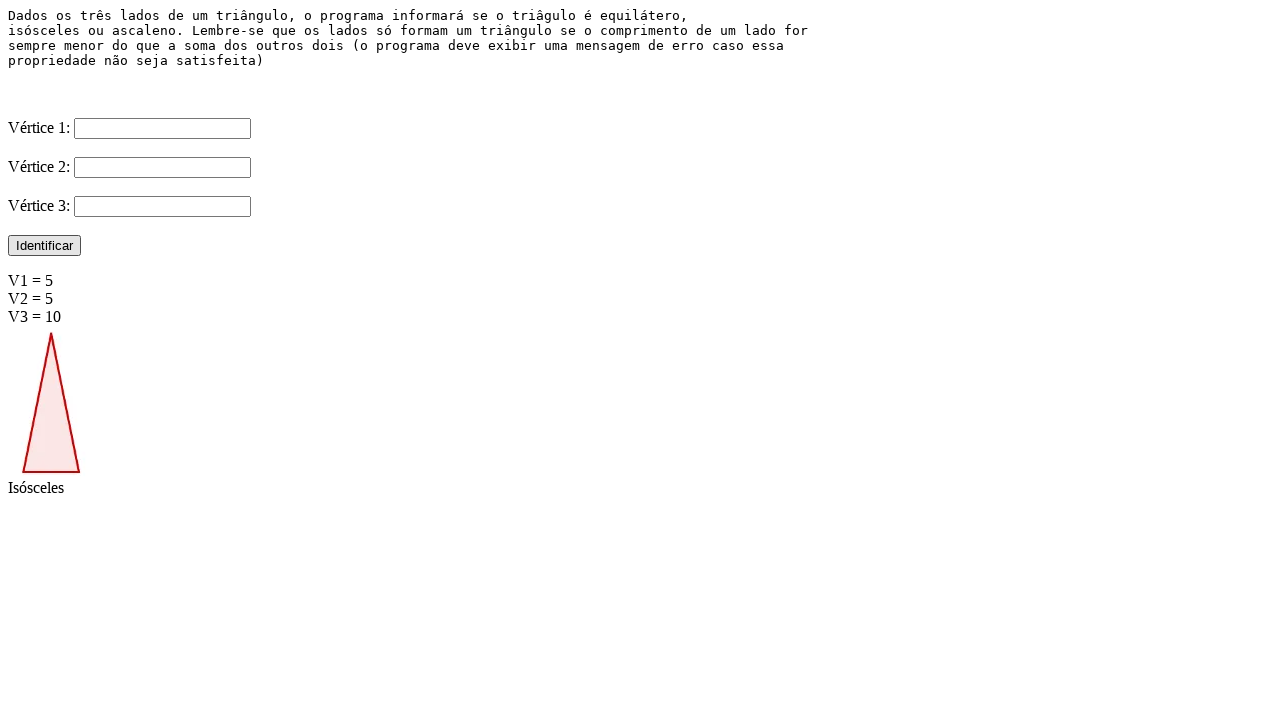

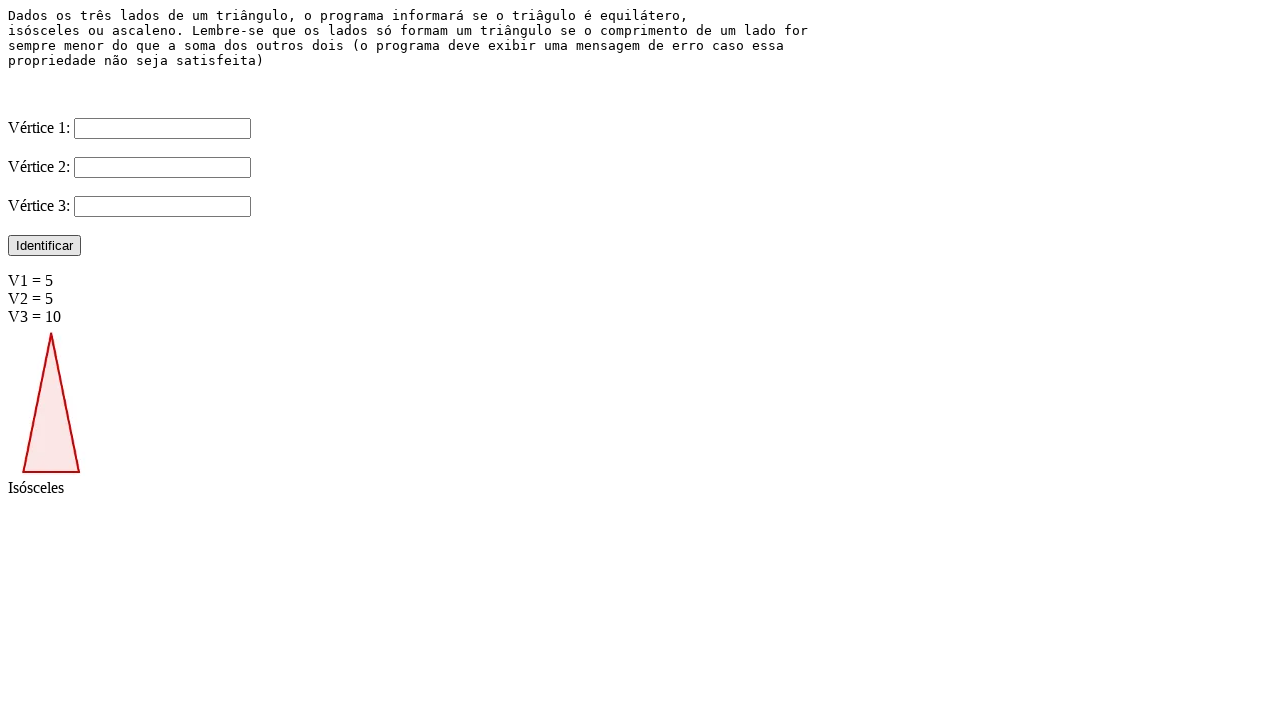